Tests tab switching by clicking a link that opens a new tab and switching to that tab

Starting URL: https://omayo.blogspot.com

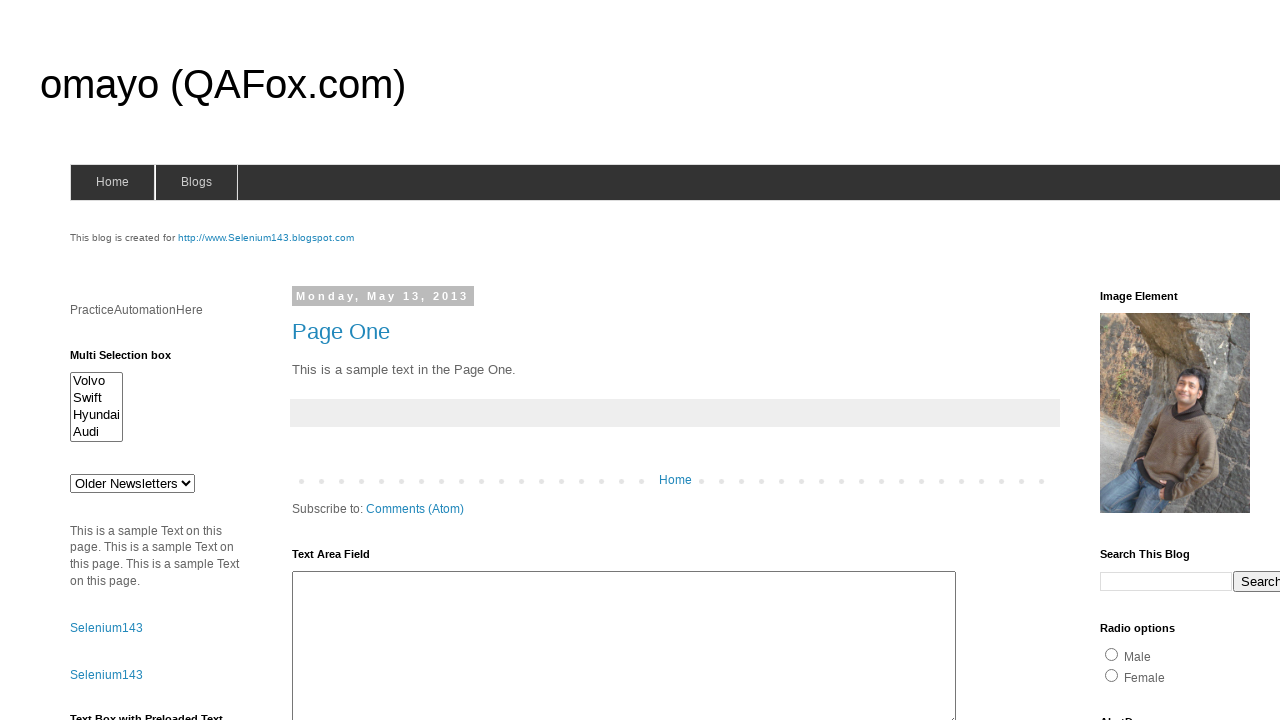

Clicked selenium143 link to open new tab at (266, 238) on xpath=//*[@id='selenium143']
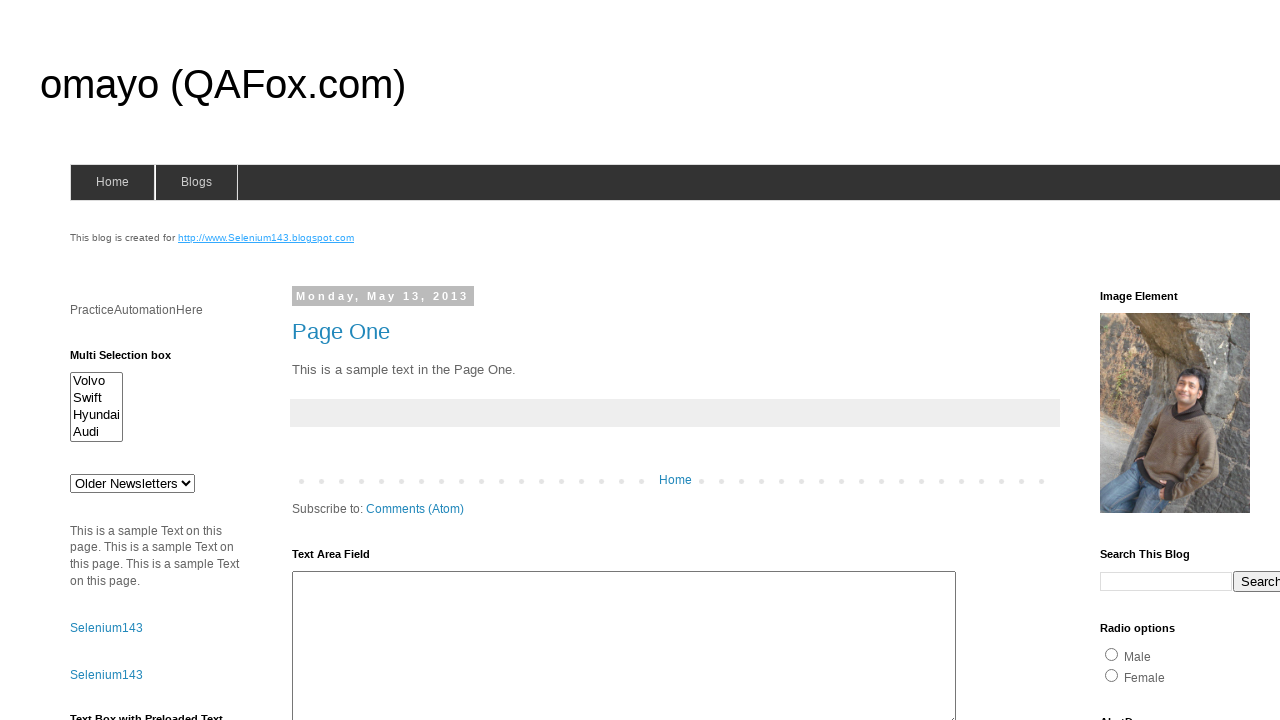

Clicked selenium143 link again to trigger new tab opening at (266, 238) on xpath=//*[@id='selenium143']
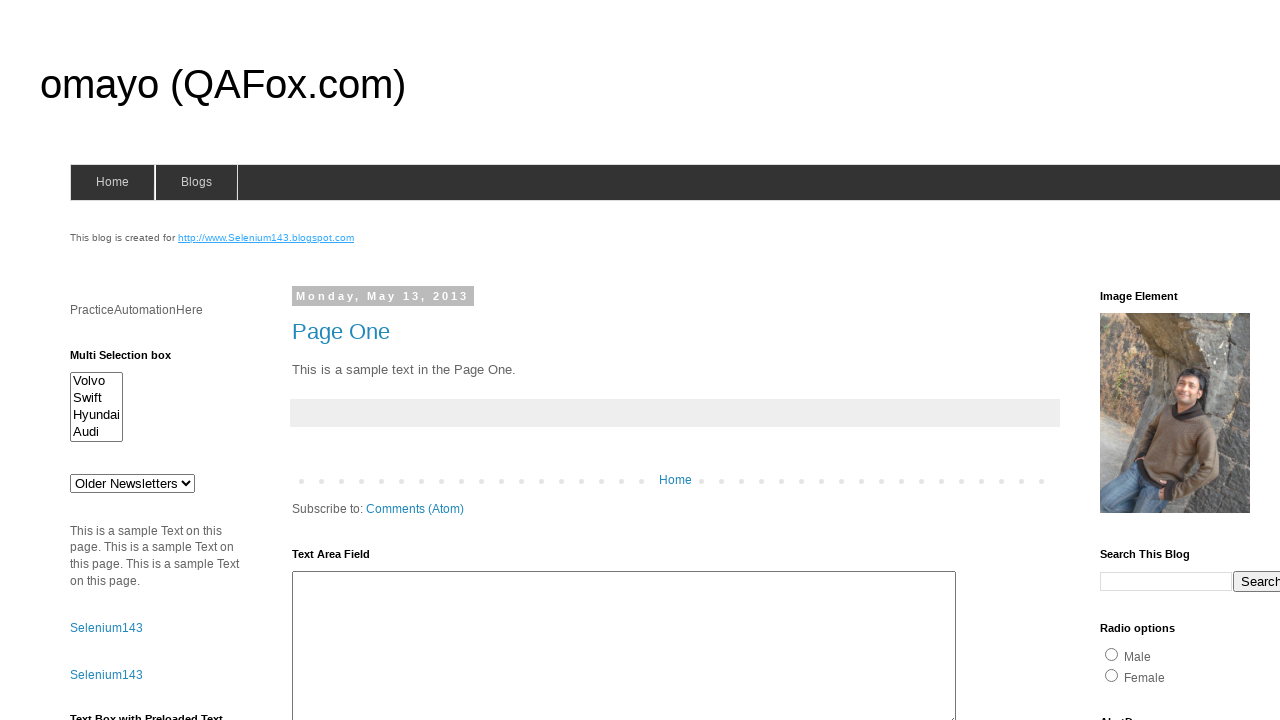

Switched to newly opened tab
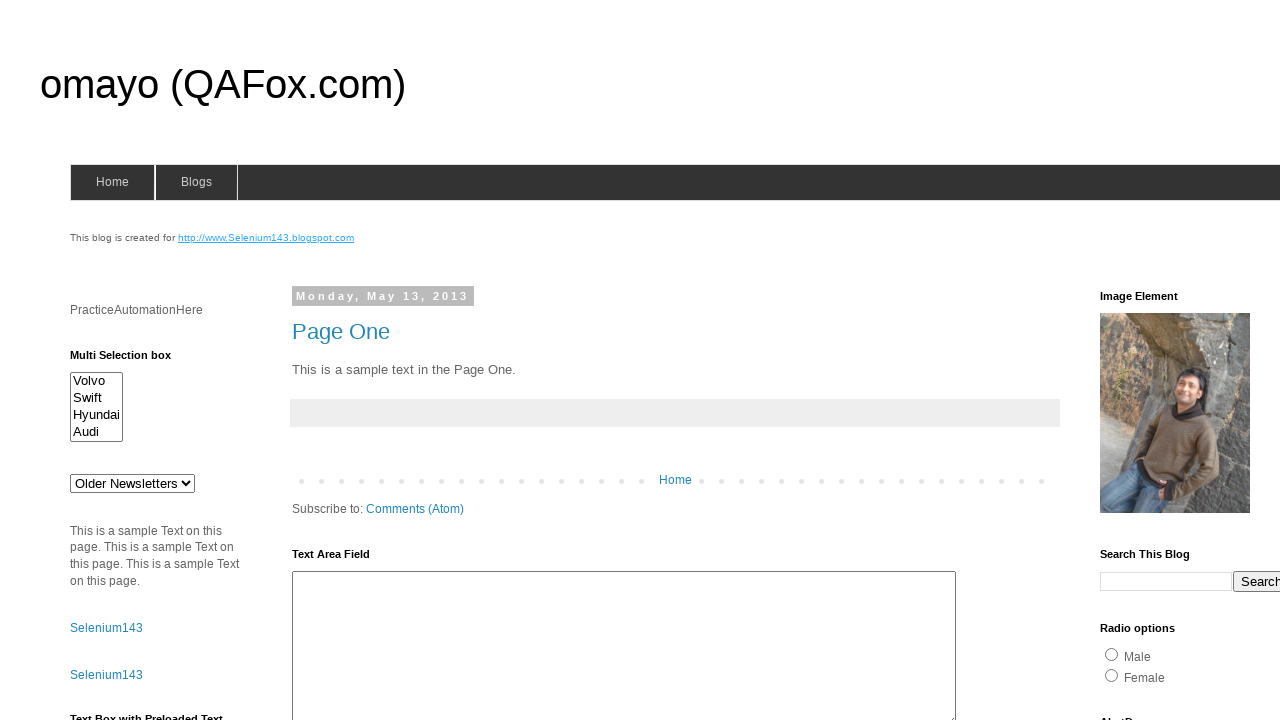

Waited for new tab to fully load
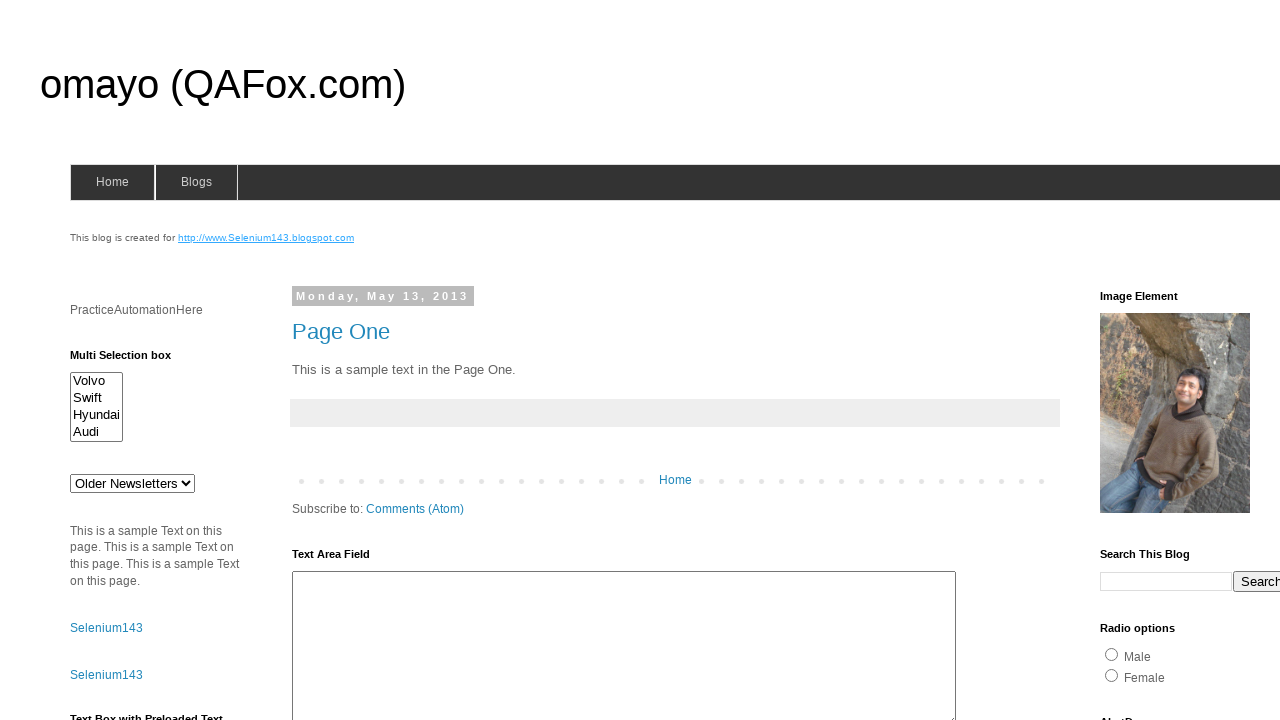

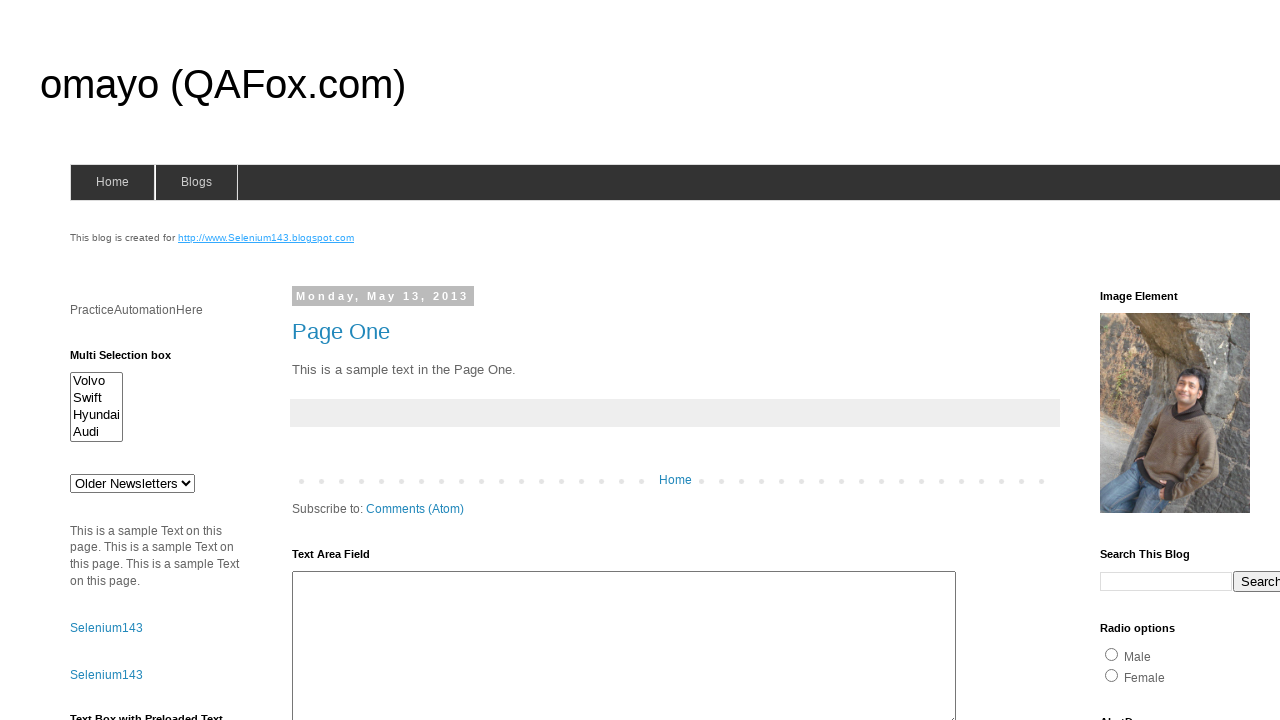